Tests element visibility behavior on W3Schools by clicking a toggle button to hide/show a div element, and verifying the display state of elements

Starting URL: https://www.w3schools.com/howto/howto_js_toggle_hide_show.asp

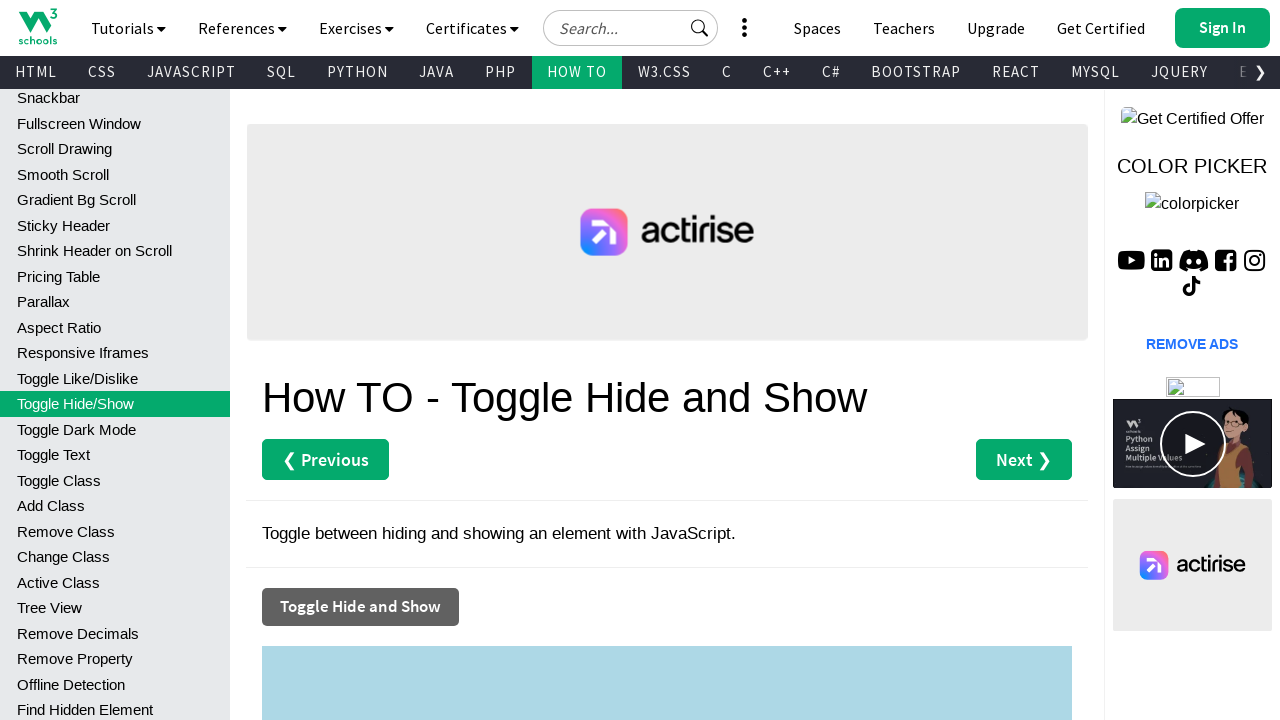

Toggle button became visible
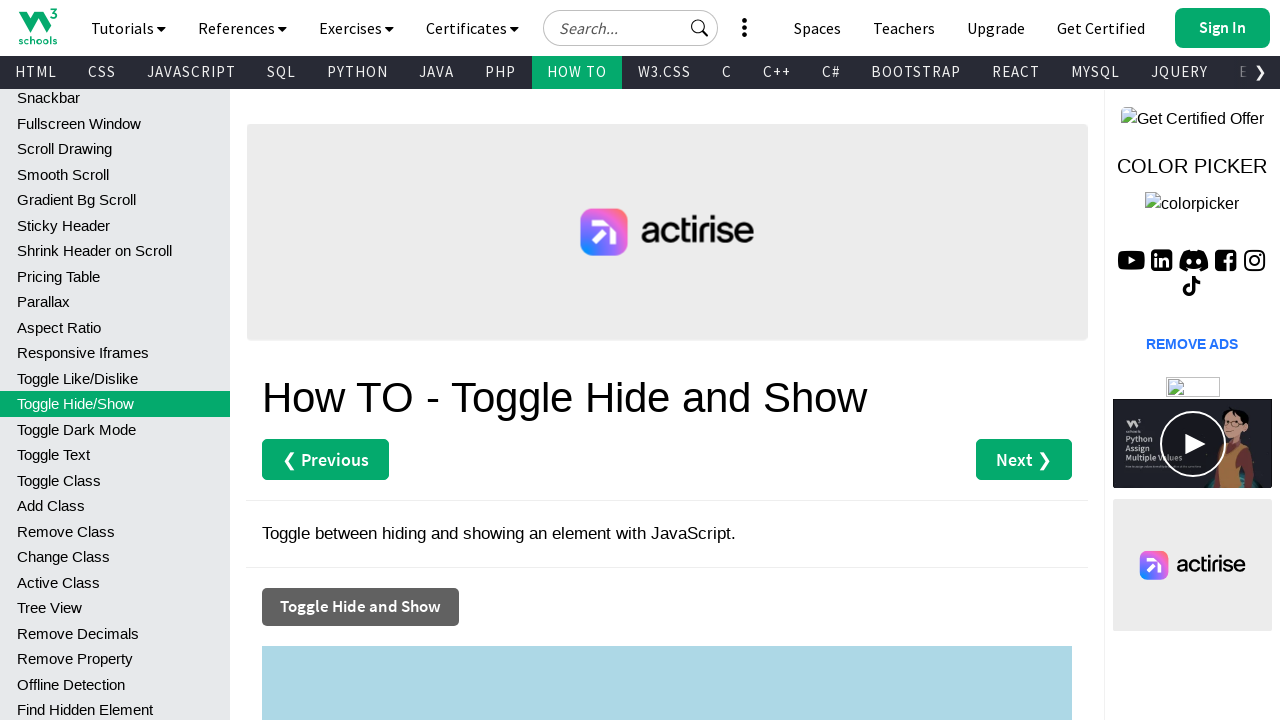

Verified toggle button is visible
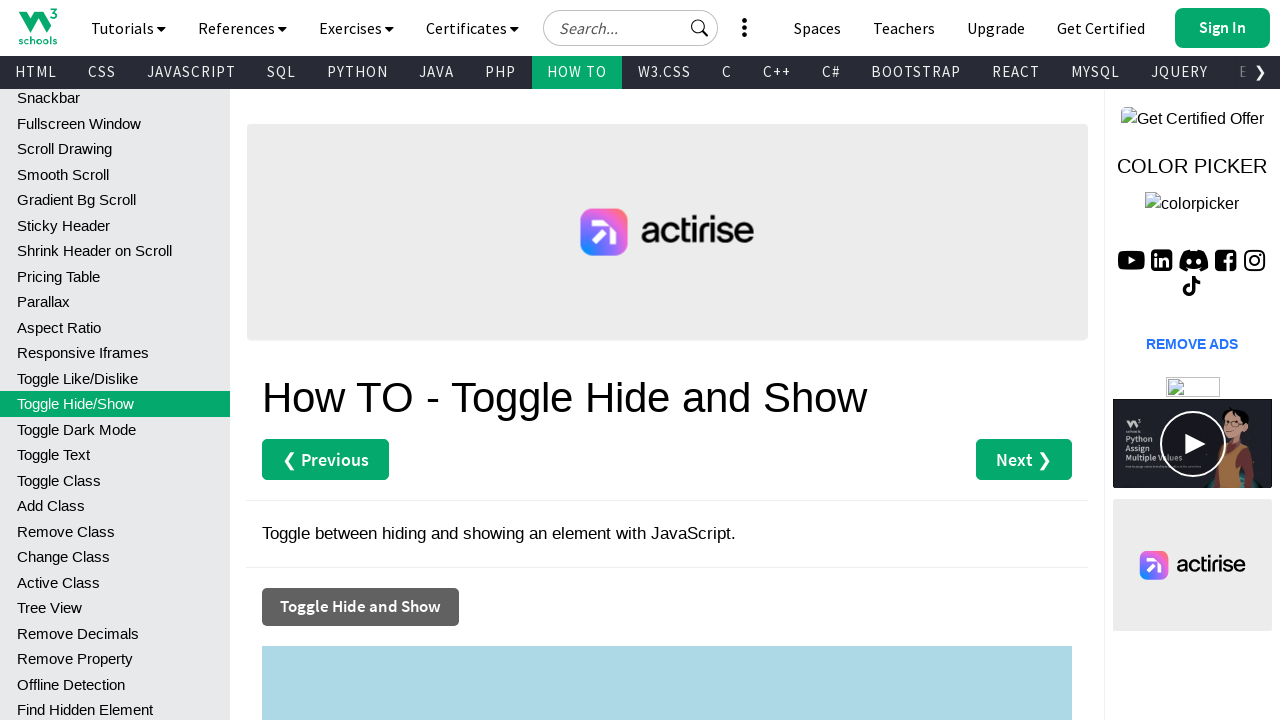

Clicked toggle button to hide/show div element at (360, 607) on button[onclick='myFunction()']
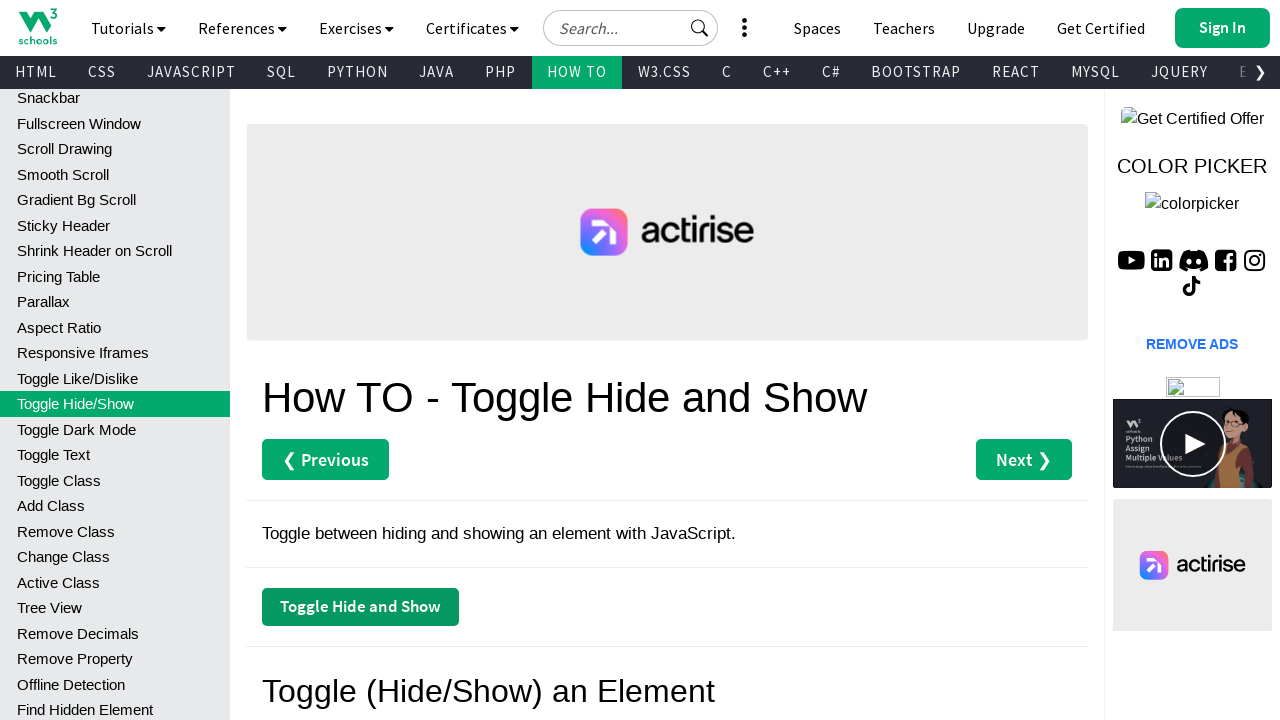

Checked visibility state of myDIV after toggle
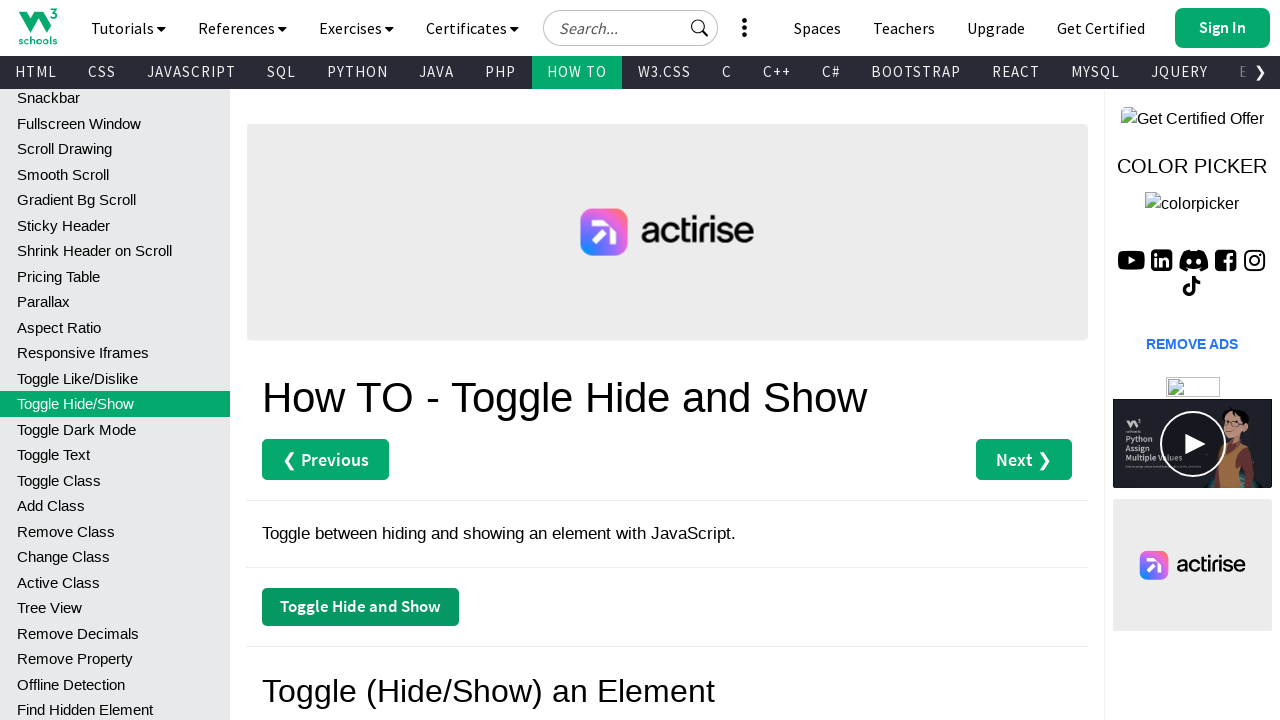

Verified non-existent element #myDIV2 is absent
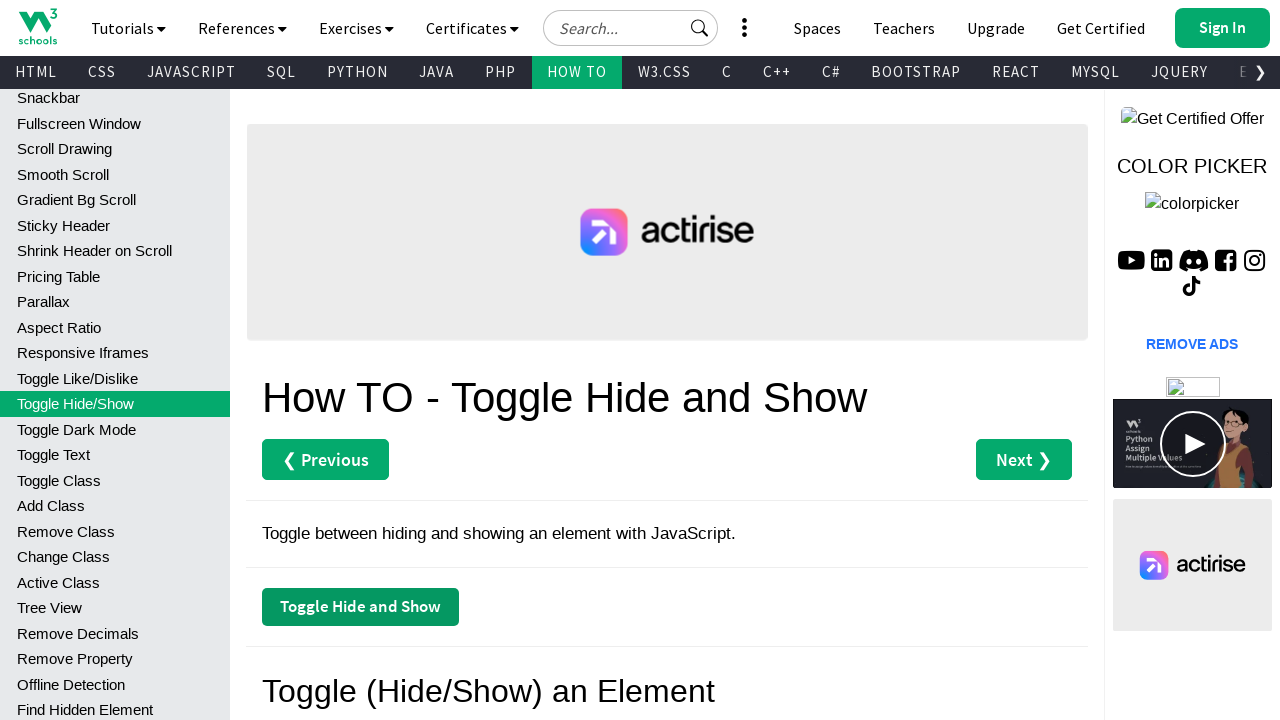

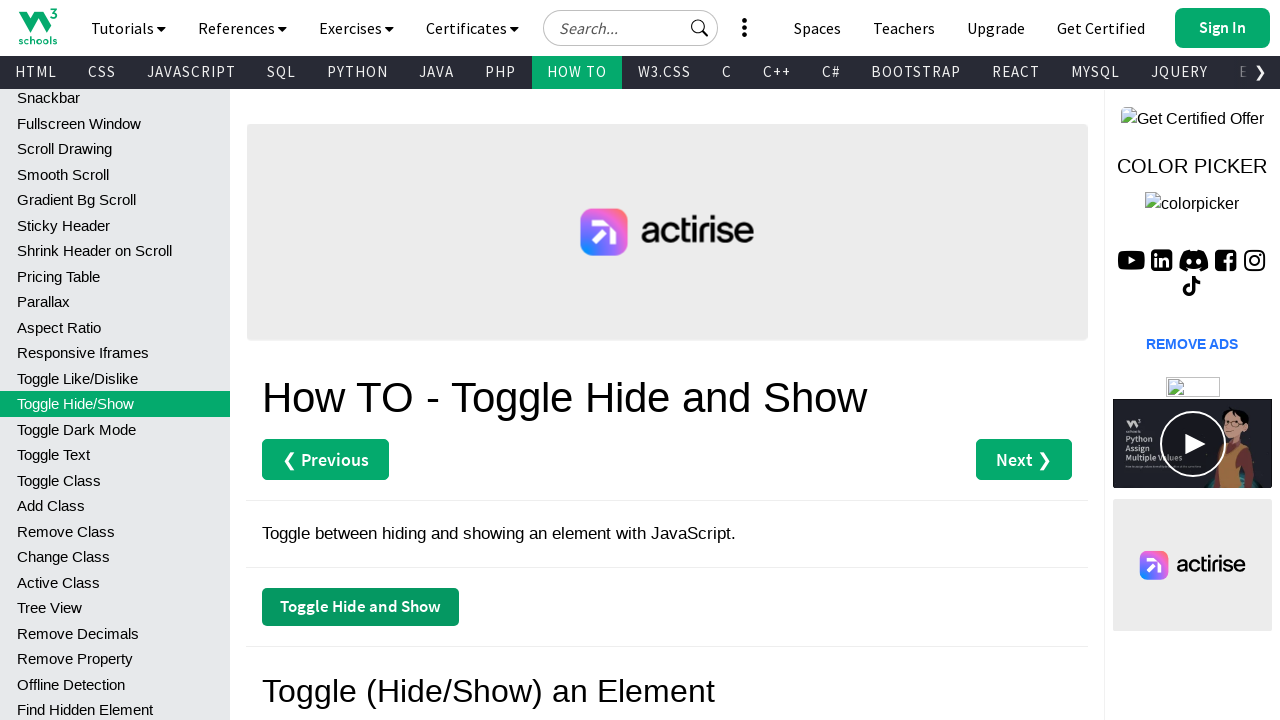